Tests link scoping by counting links on page, in footer section, and in specific footer column, then opens links in new tabs

Starting URL: https://rahulshettyacademy.com/AutomationPractice/

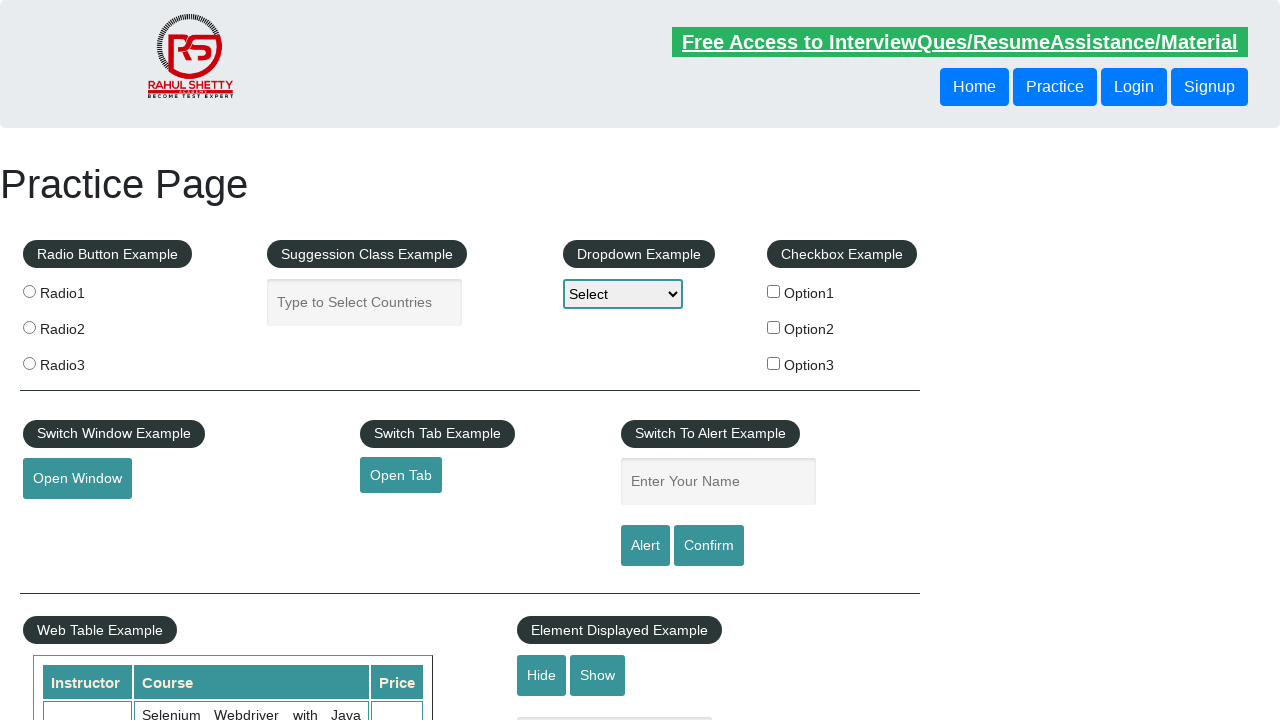

Waited for footer section to load
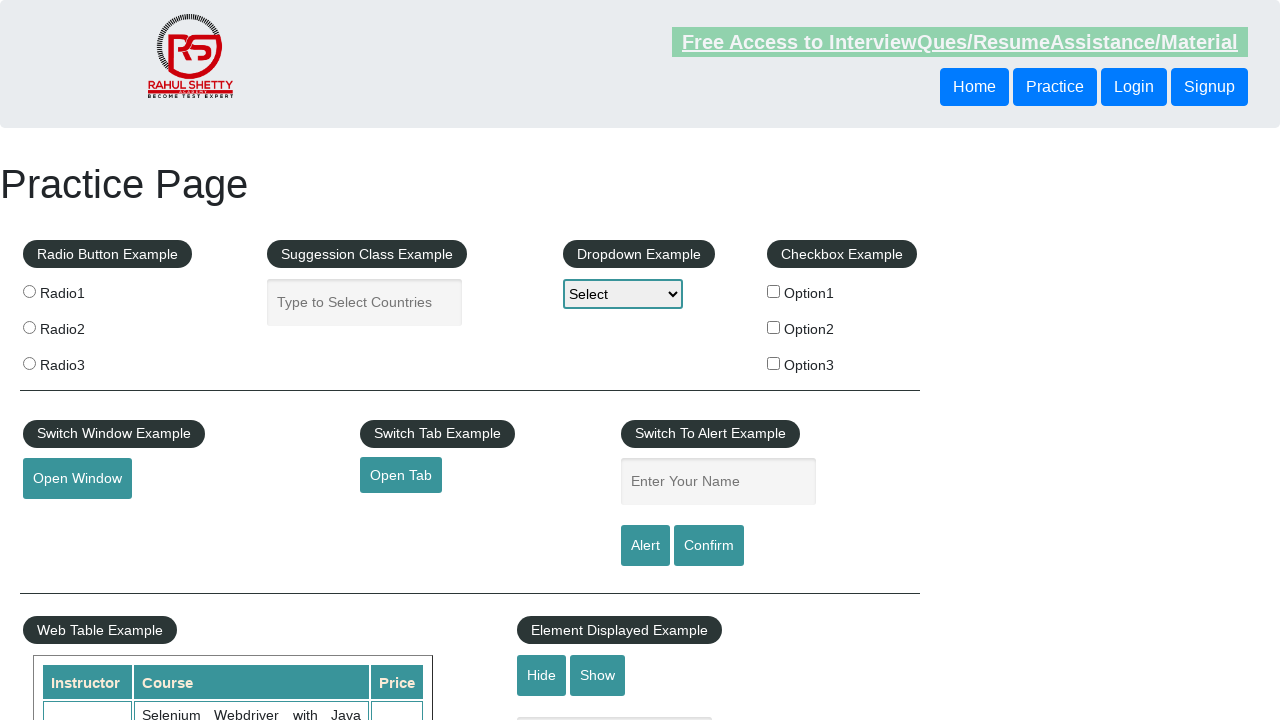

Located all links in first footer column
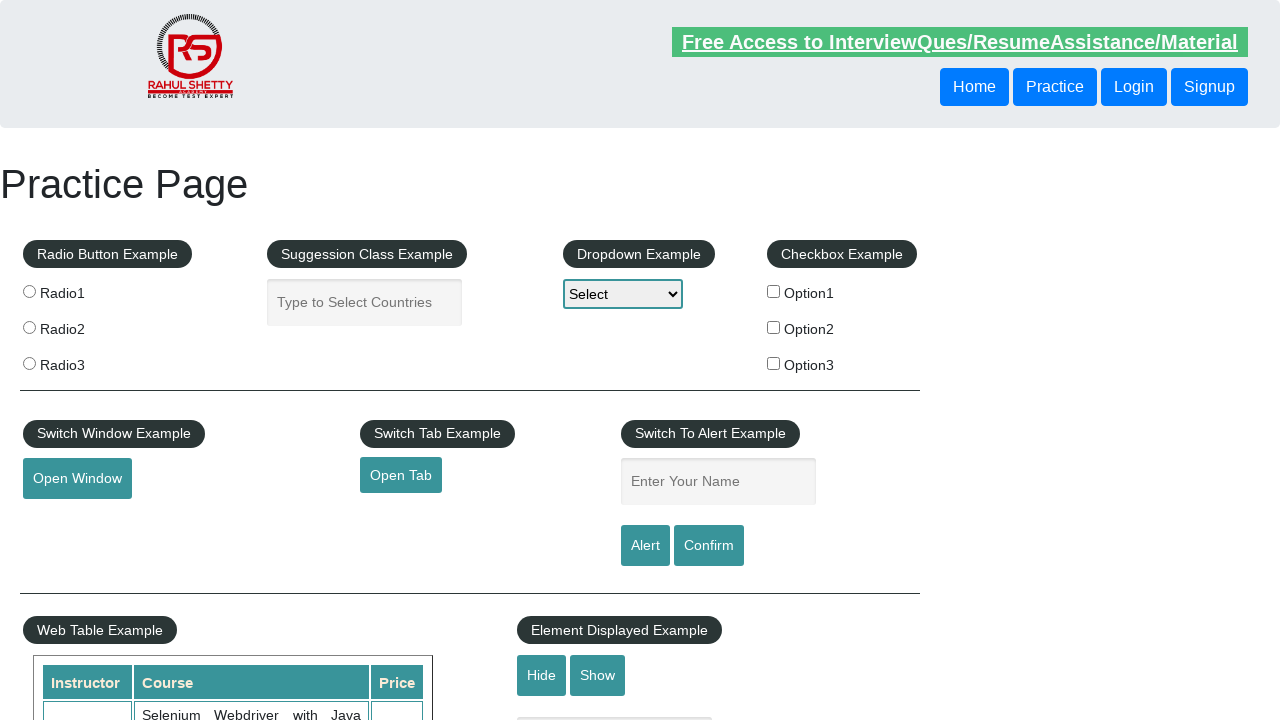

Counted 5 links in footer column
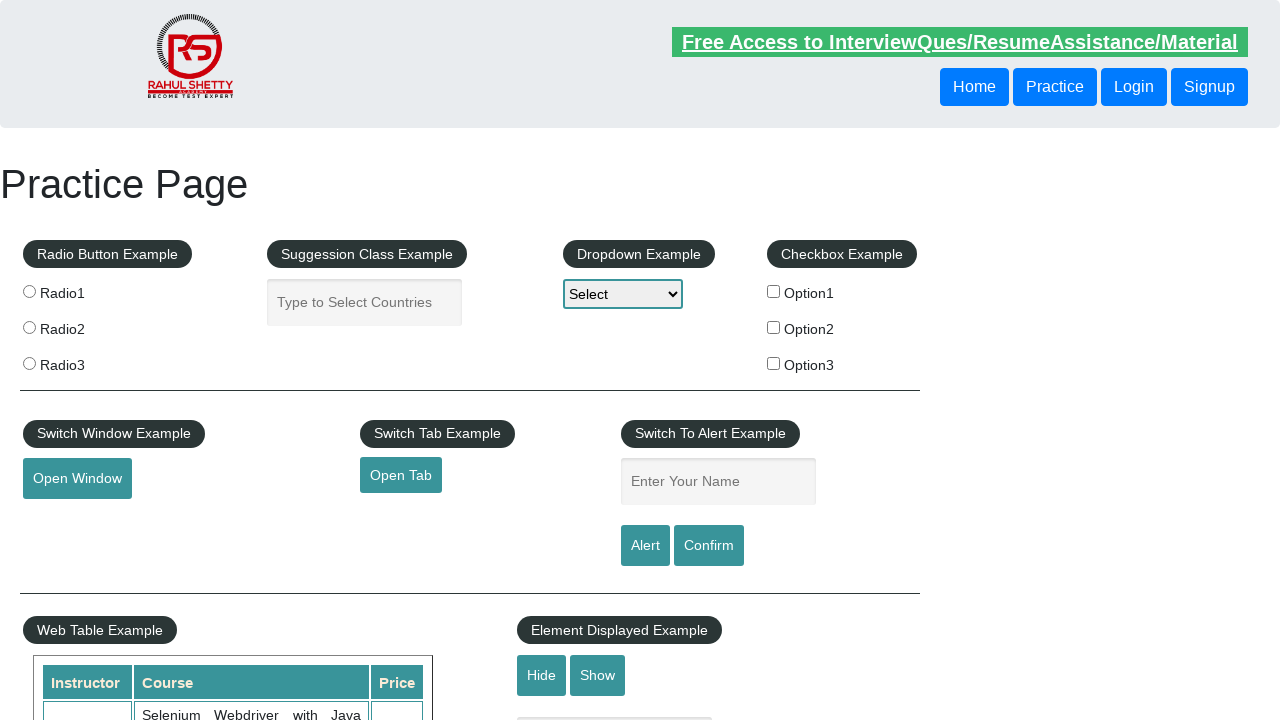

Opened footer link 1 in new tab using Ctrl+Click at (68, 520) on #gf-BIG table tbody tr td:nth-child(1) ul a >> nth=1
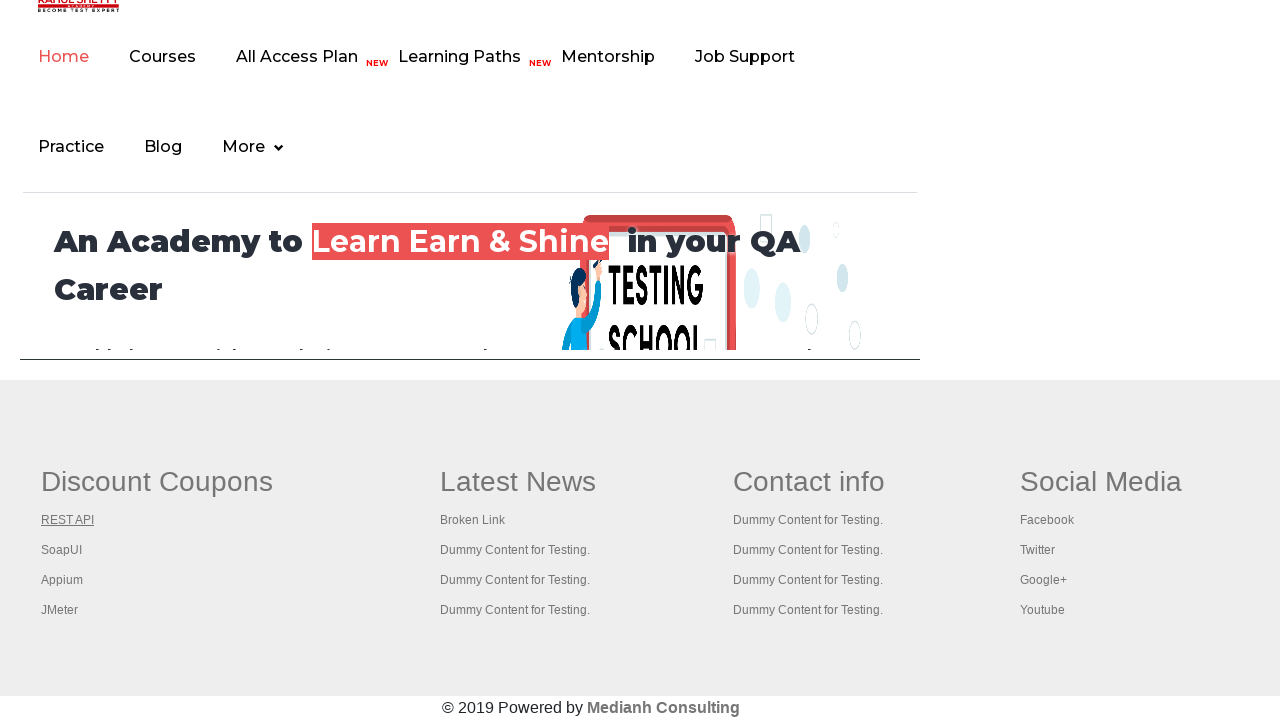

Opened footer link 2 in new tab using Ctrl+Click at (62, 550) on #gf-BIG table tbody tr td:nth-child(1) ul a >> nth=2
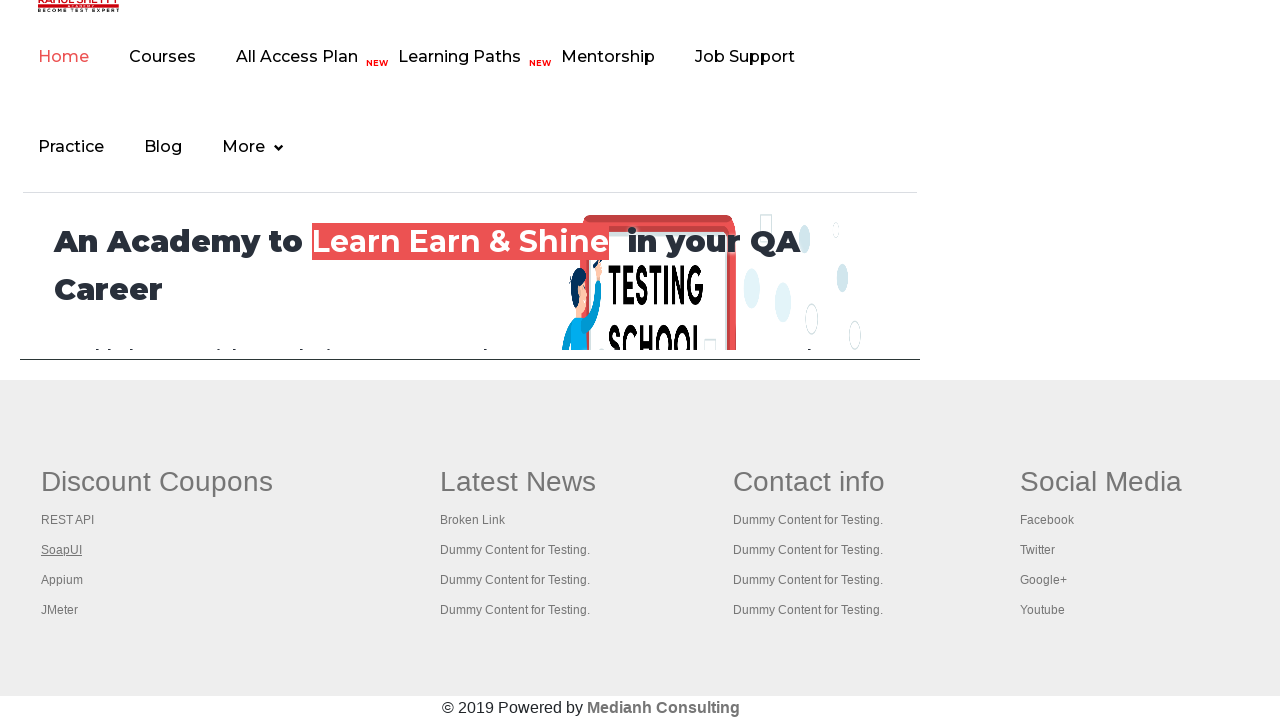

Opened footer link 3 in new tab using Ctrl+Click at (62, 580) on #gf-BIG table tbody tr td:nth-child(1) ul a >> nth=3
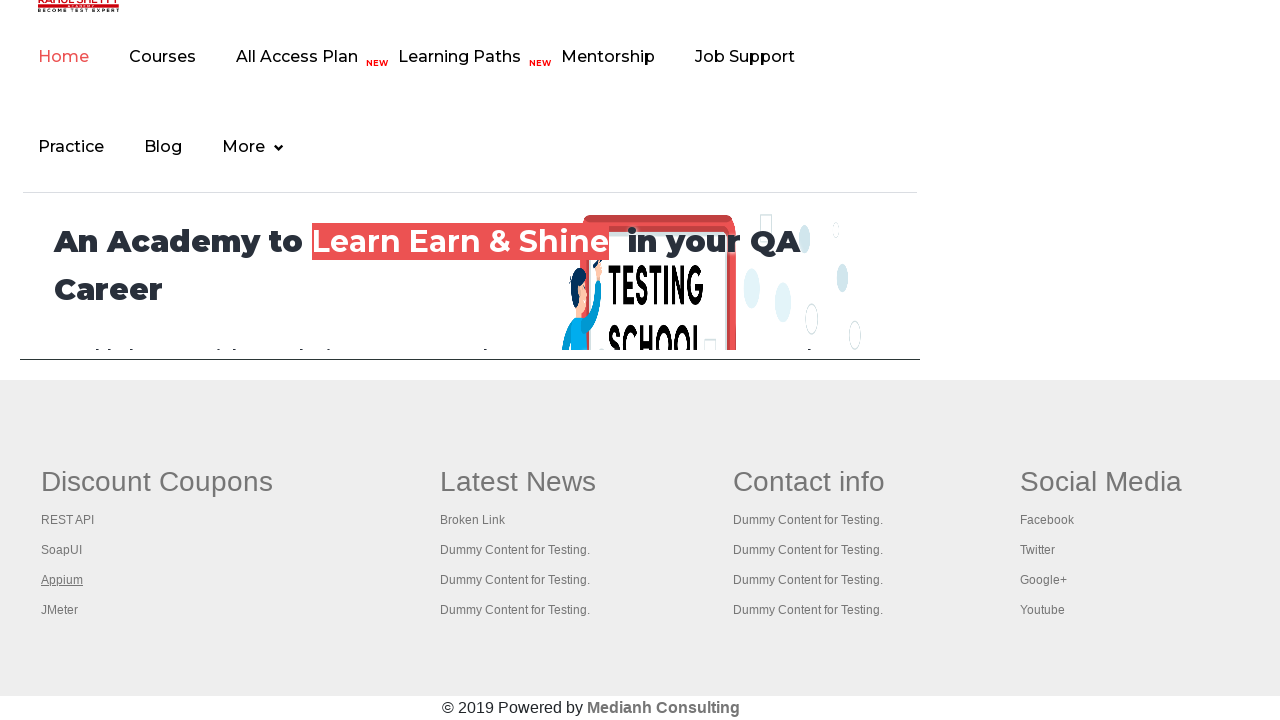

Opened footer link 4 in new tab using Ctrl+Click at (60, 610) on #gf-BIG table tbody tr td:nth-child(1) ul a >> nth=4
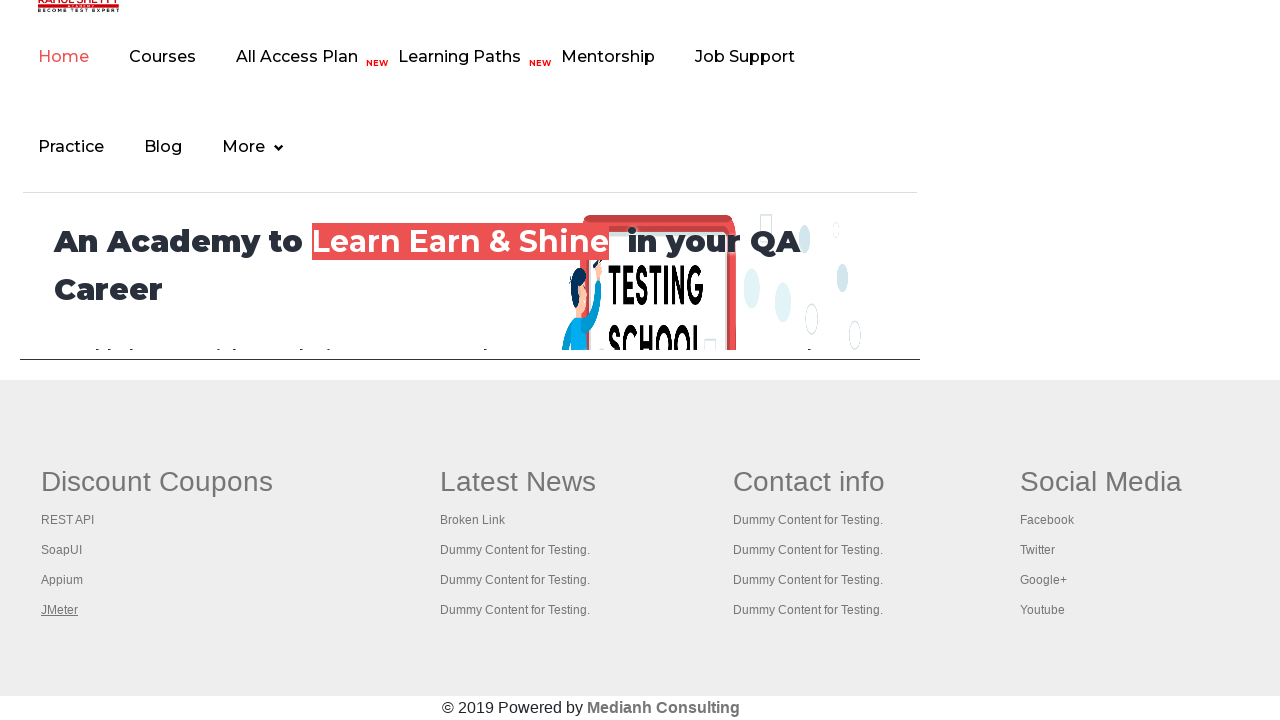

Waited for new tabs to load
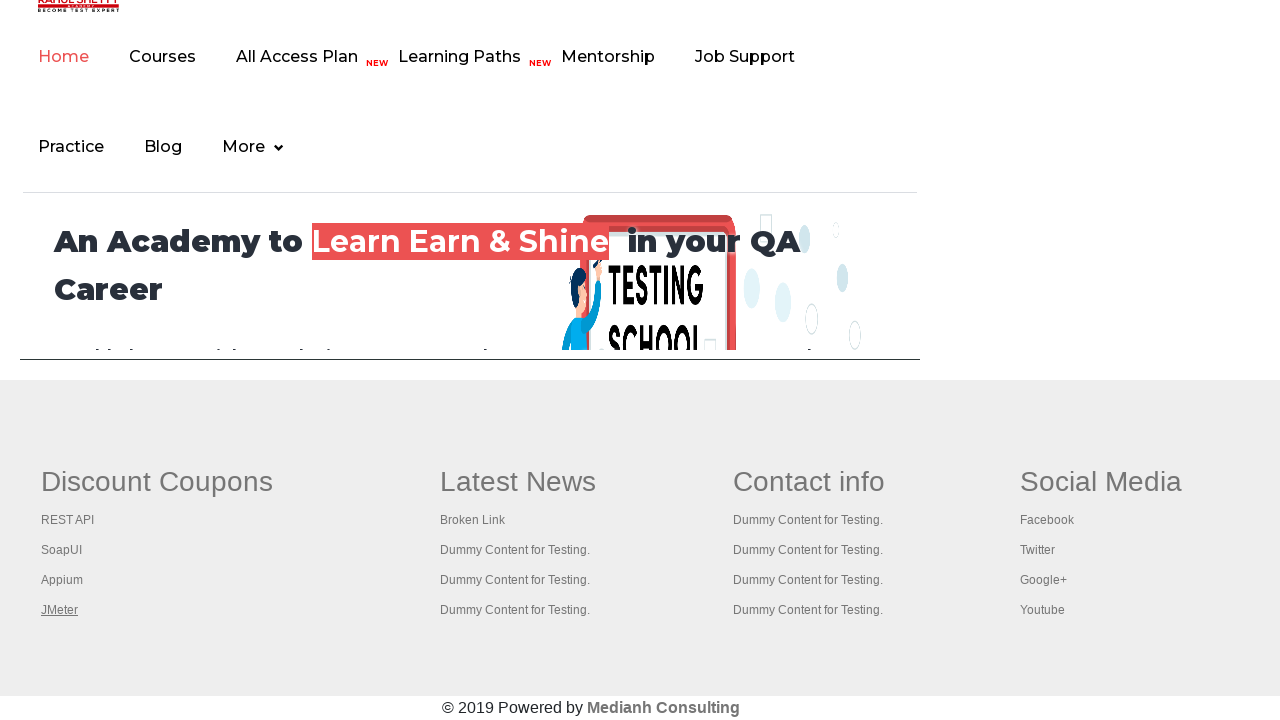

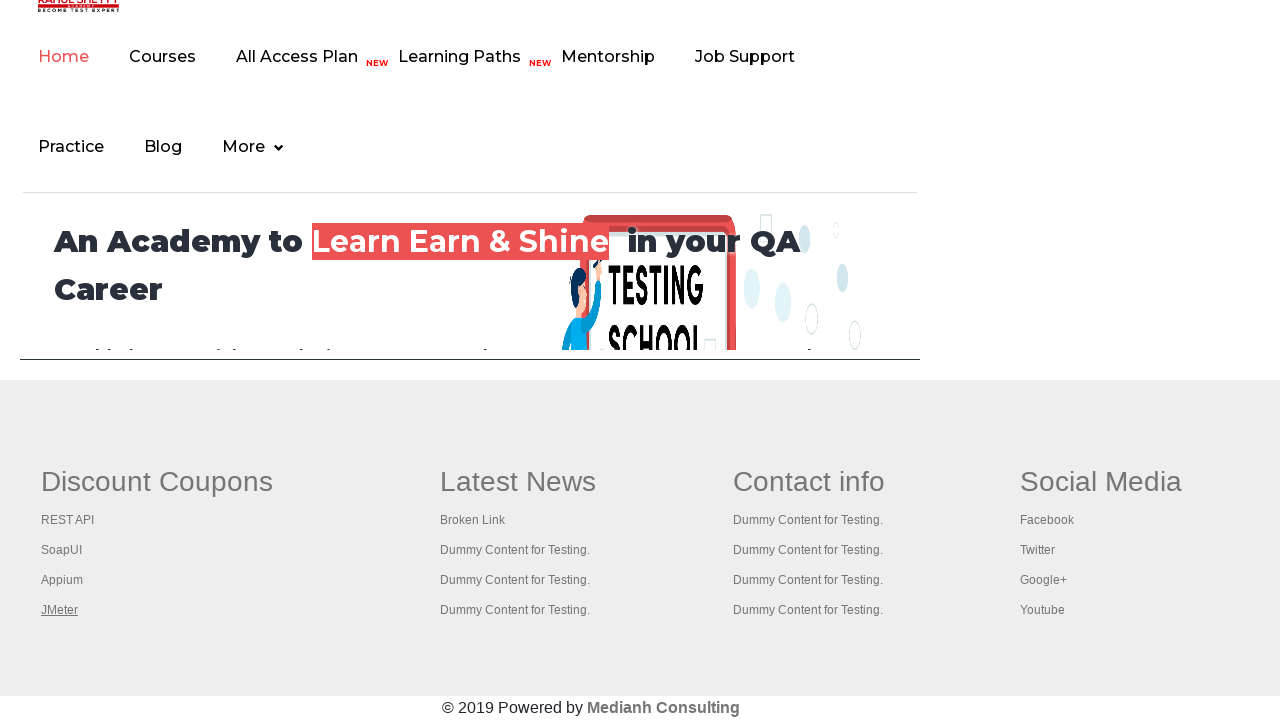